Tests that an error message appears when attempting to save an empty name field

Starting URL: https://devmountain-qa.github.io/employee-manager/1.2_Version/index.html

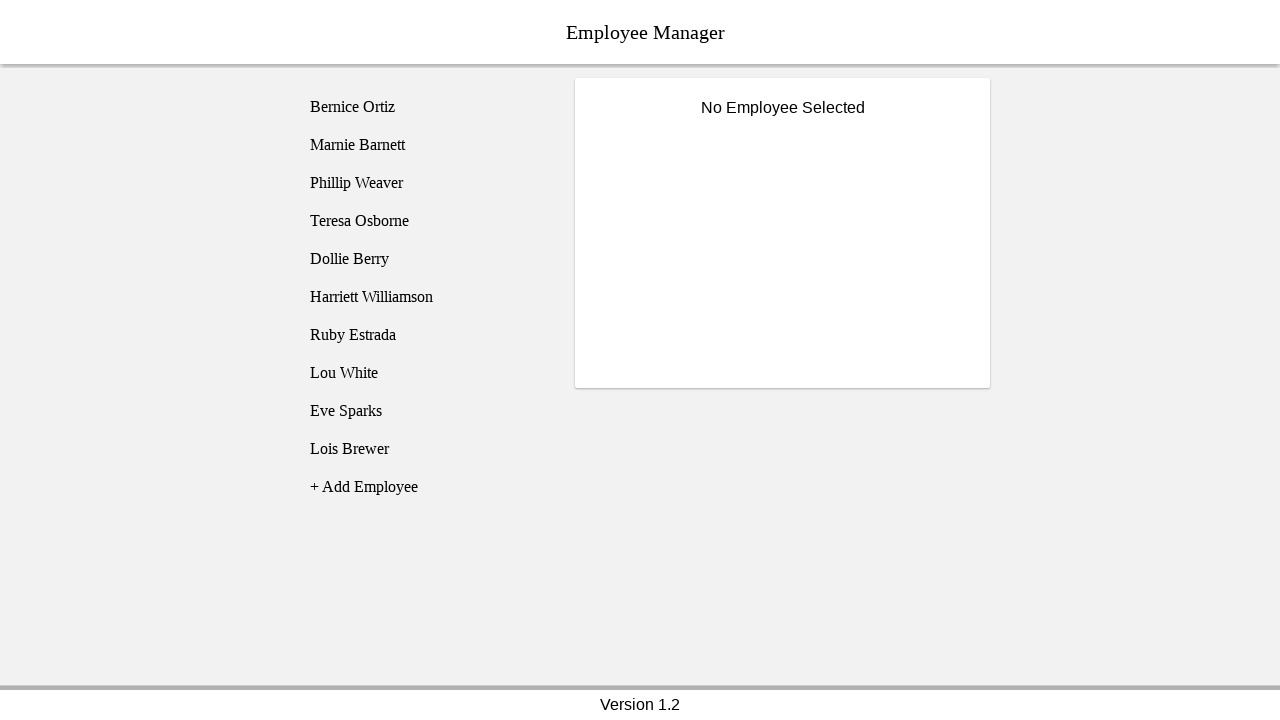

Clicked on Bernice Ortiz employee at (425, 107) on [name='employee1']
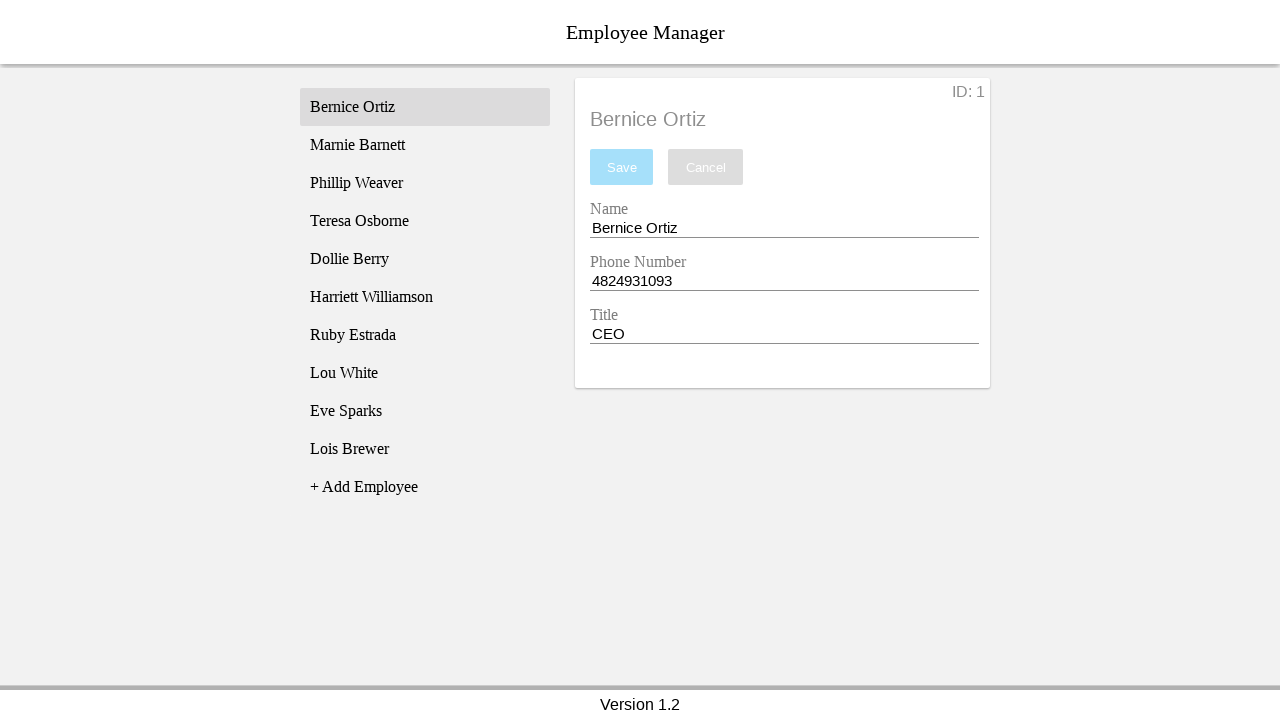

Name input field became visible
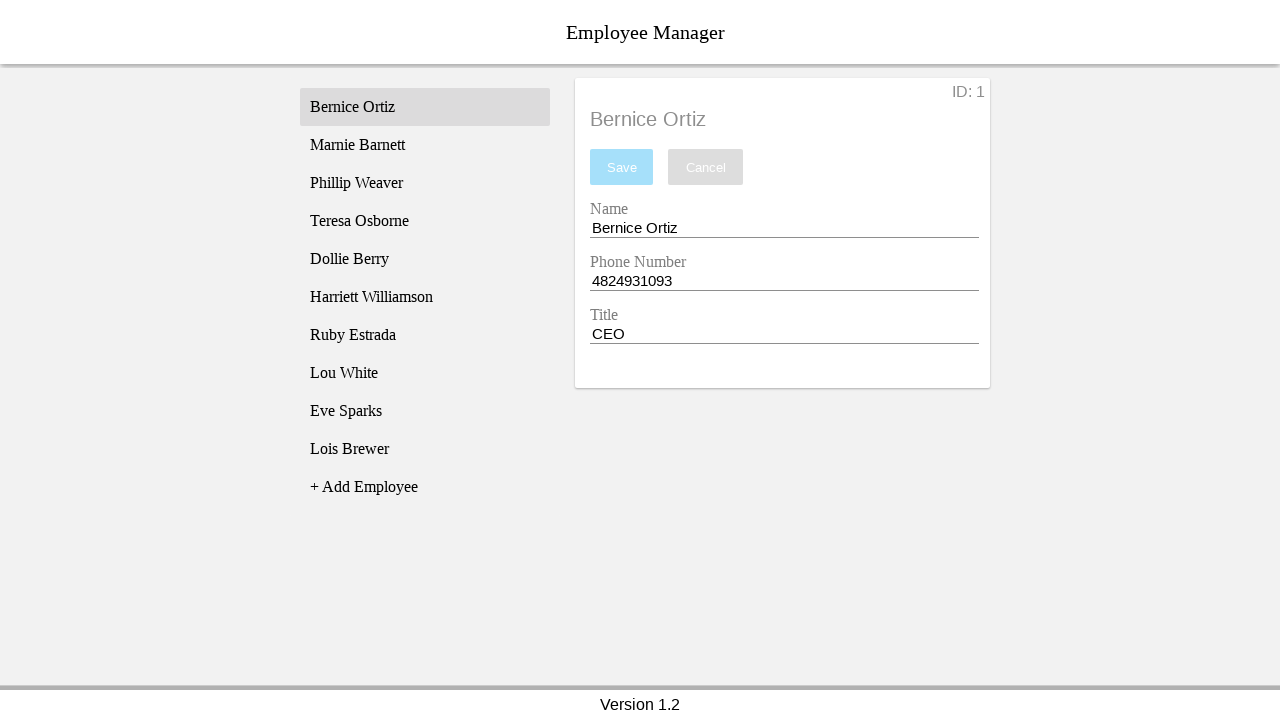

Cleared the name input field on [name='nameEntry']
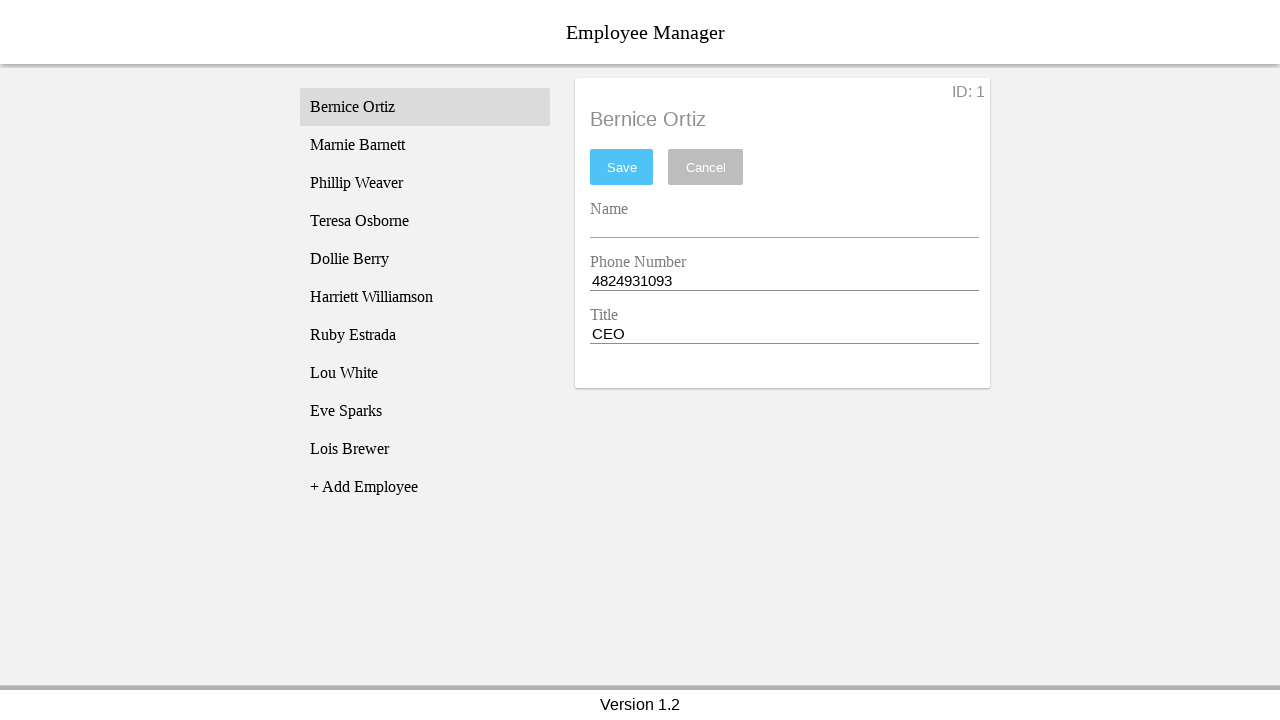

Typed a space in the name field on [name='nameEntry']
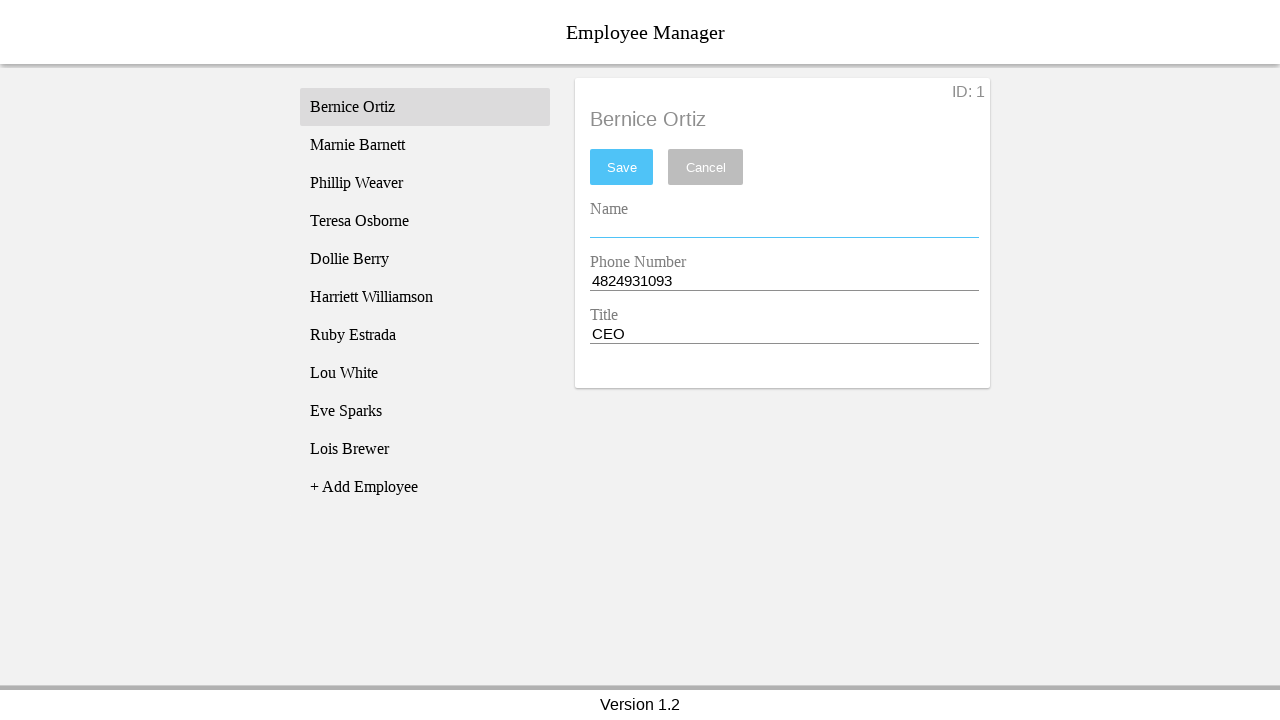

Pressed backspace to remove the space, leaving name field empty
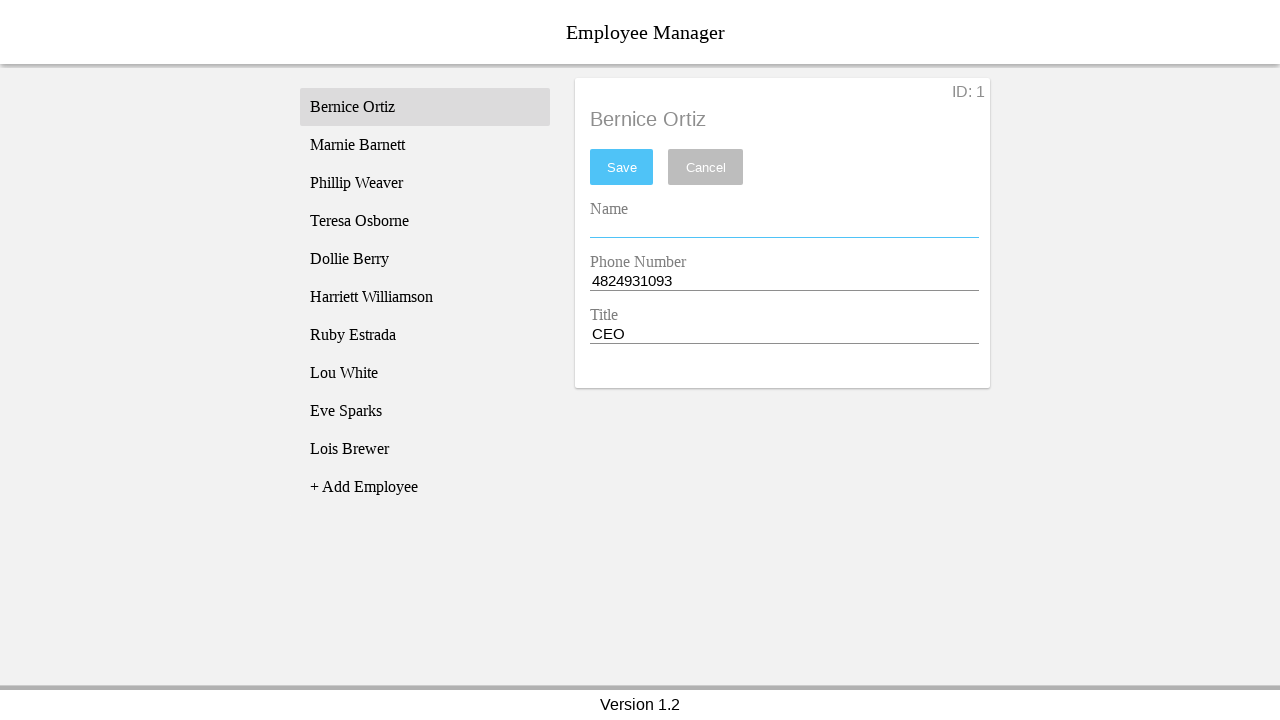

Clicked save button to attempt saving with empty name at (622, 167) on #saveBtn
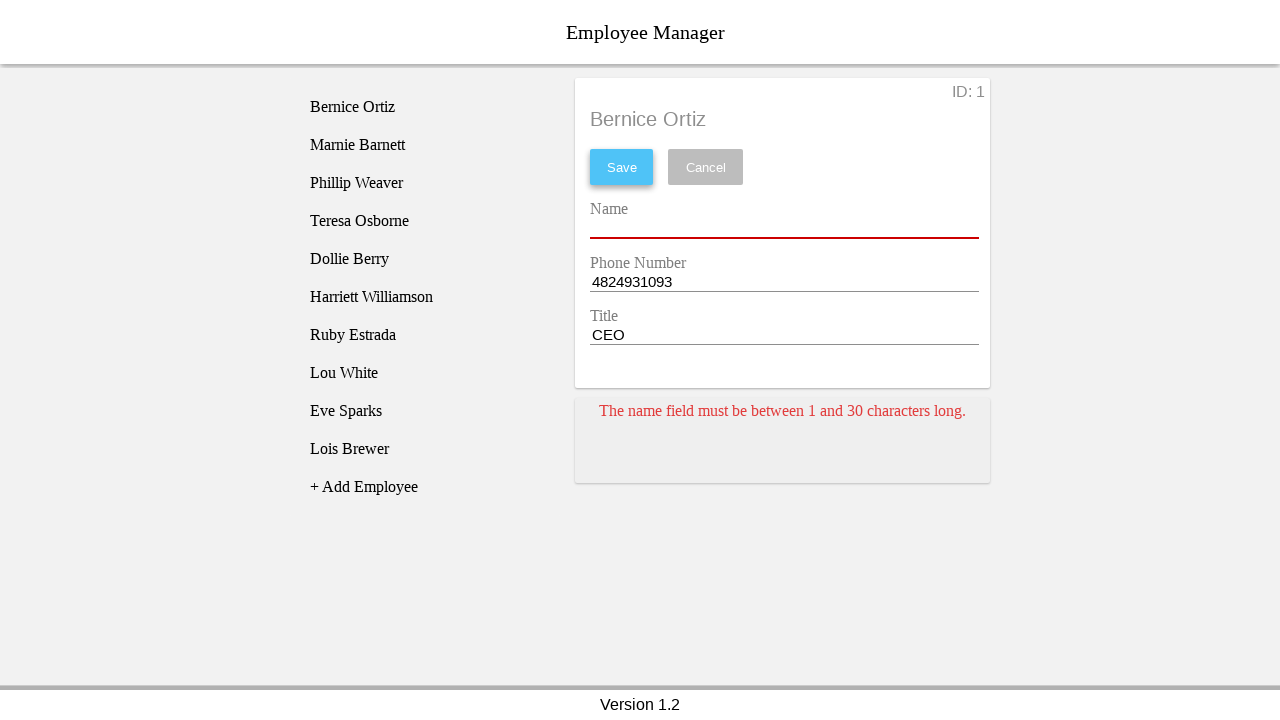

Error card appeared, confirming validation error for empty name field
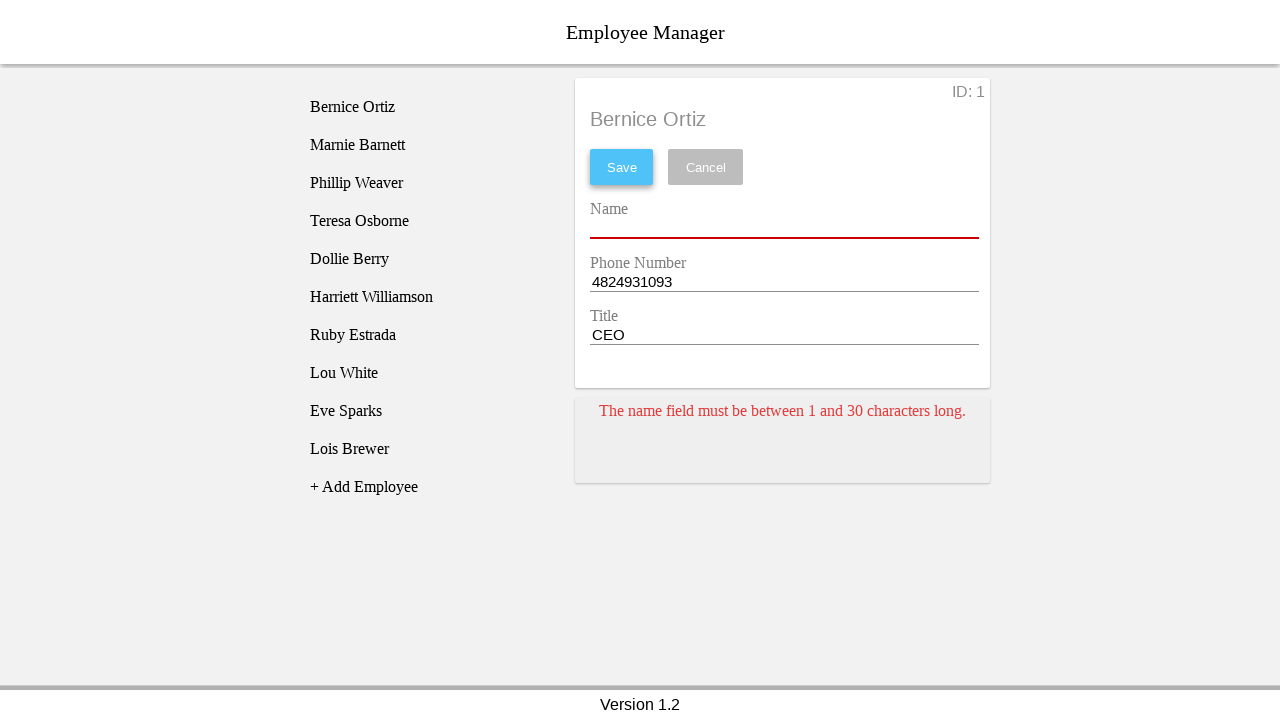

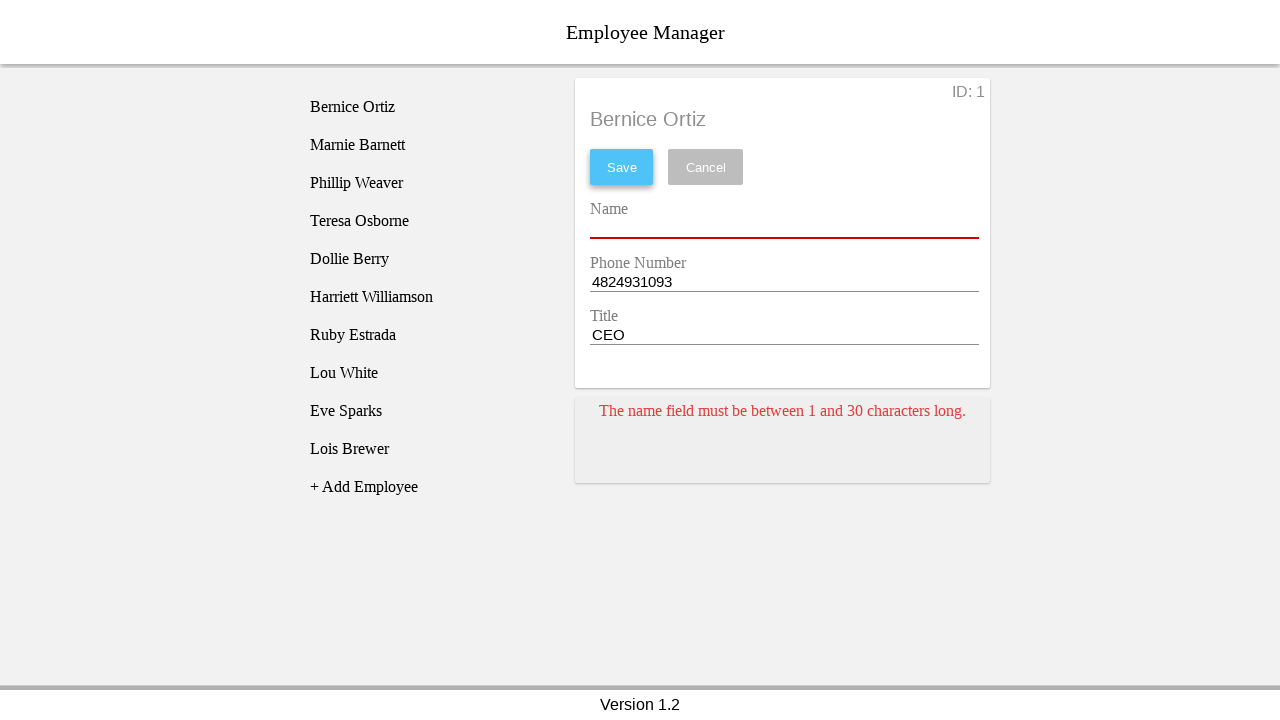